Tests multiple window handling by clicking links that open new browser windows, switching between them, and performing actions in each window including navigating through Apple's TestFlight and legal pages.

Starting URL: https://adactinhotelapp.com/

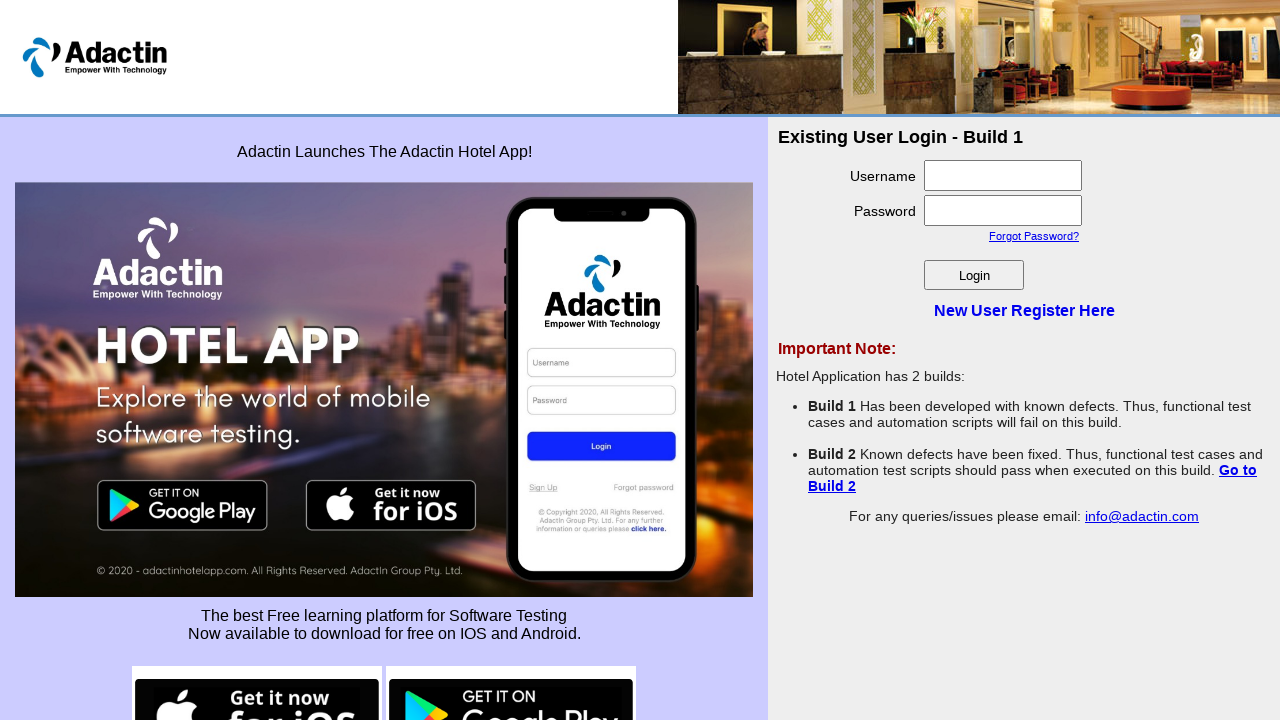

Stored the main page reference
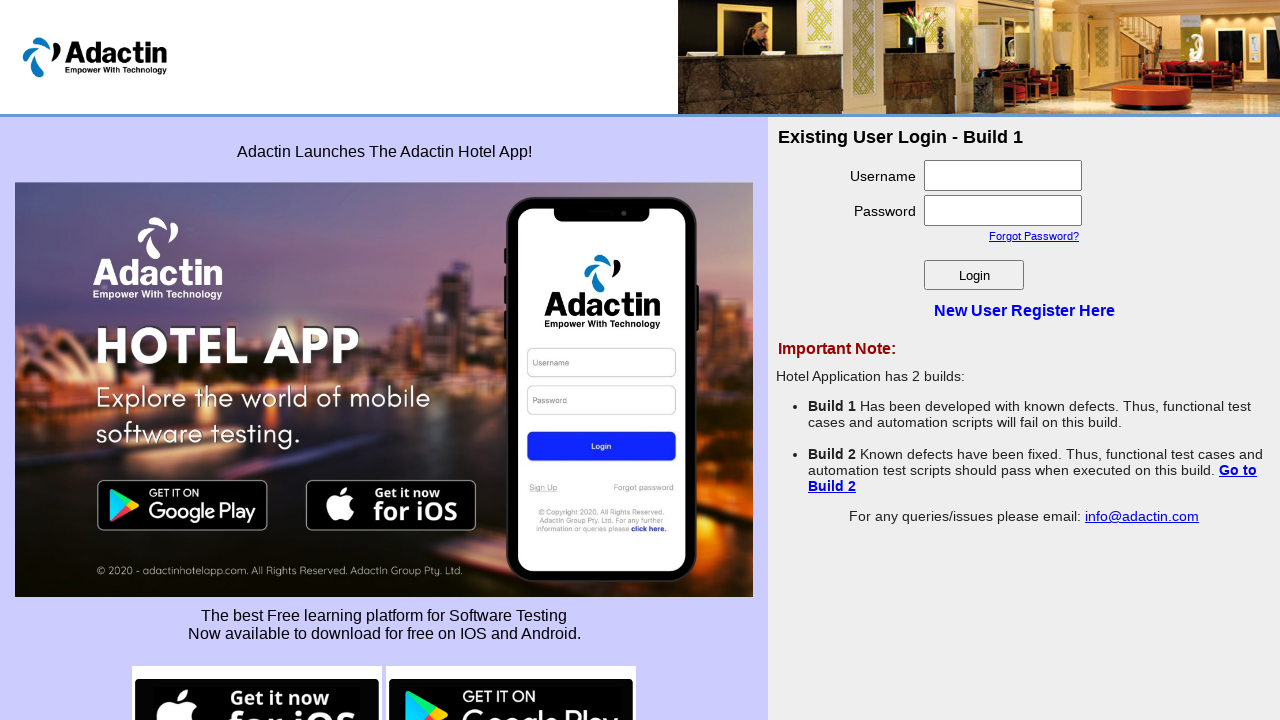

Clicked Google Play image link to open new window at (511, 670) on img[src*='google-play']
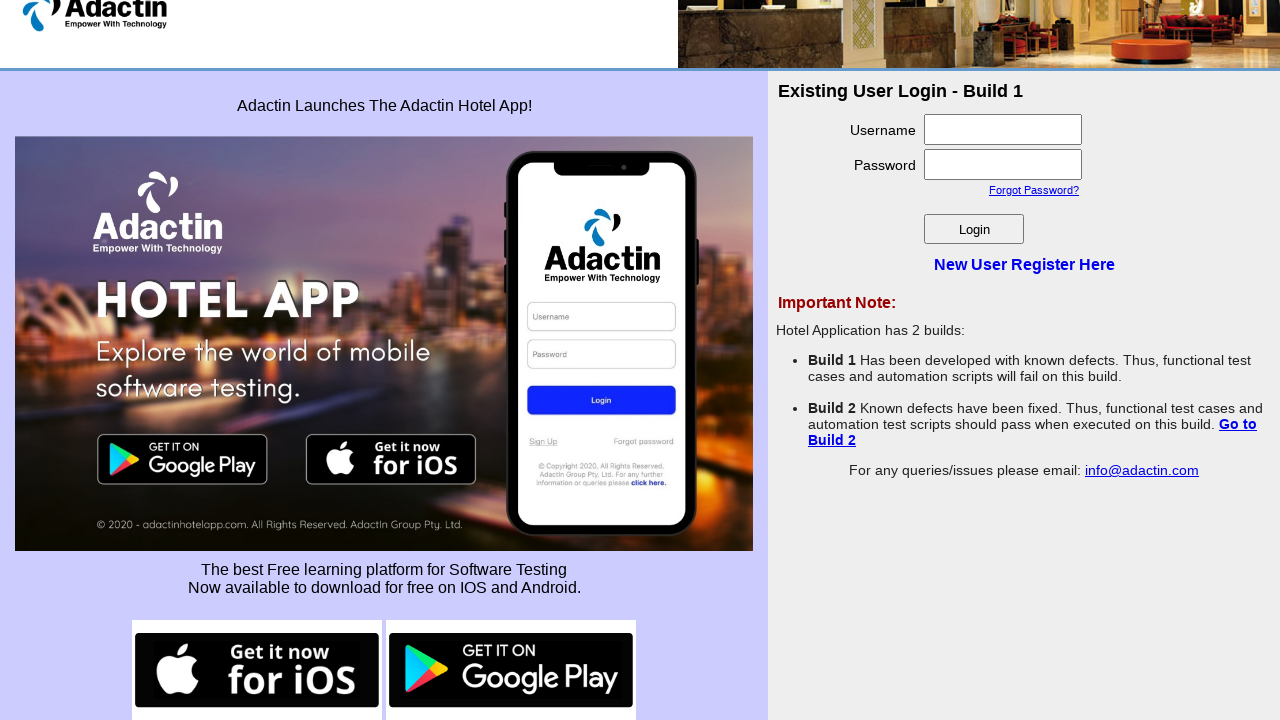

Obtained new Google Play page from context
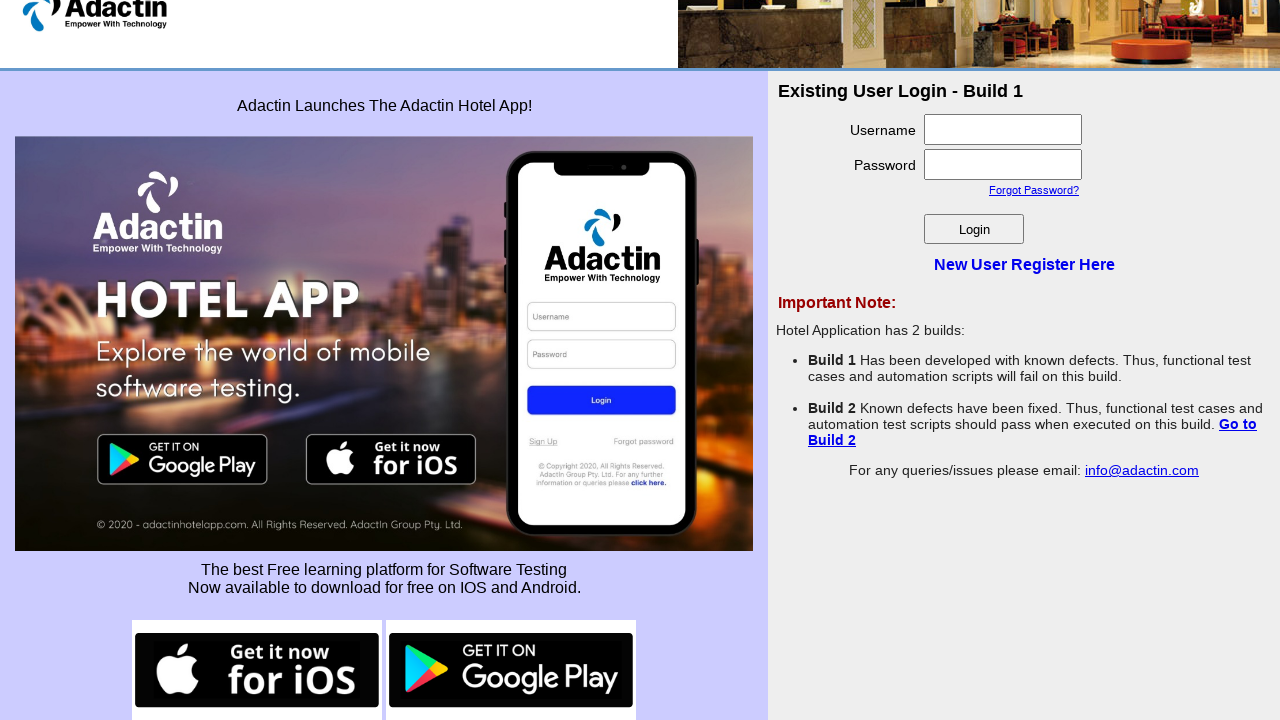

Google Play page loaded
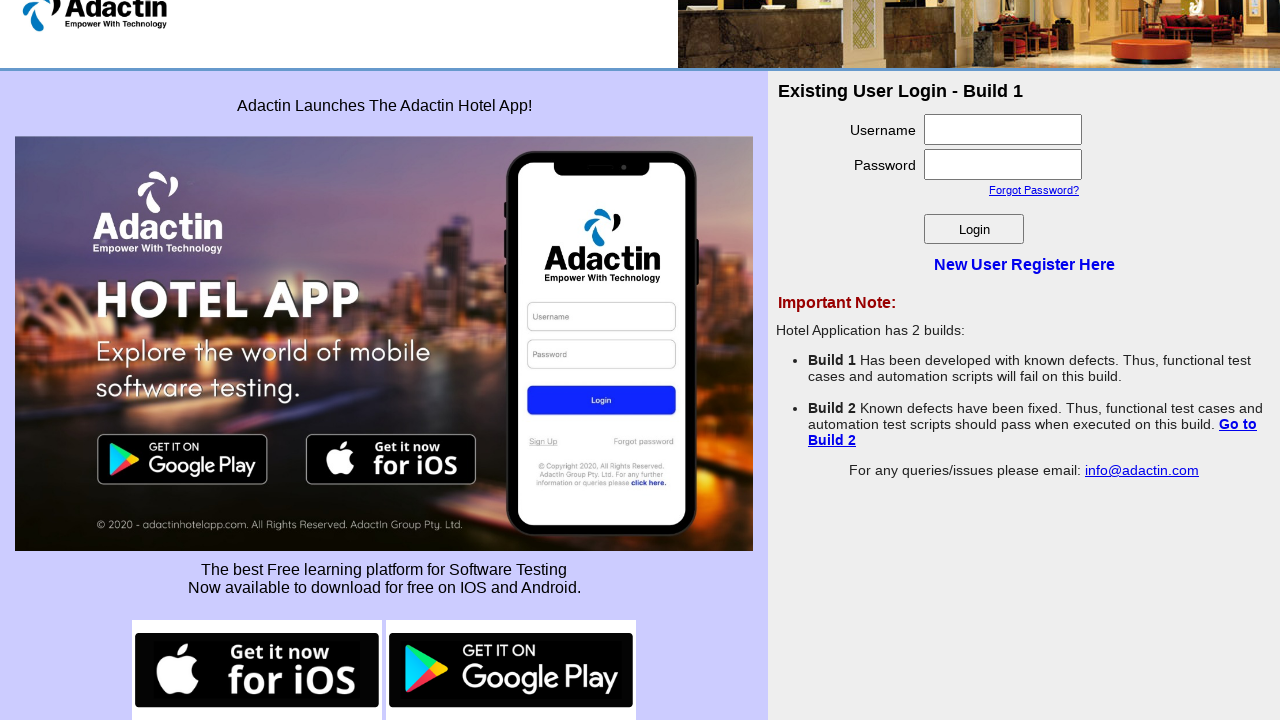

Filled search box with 'selenium' on Google Play page on input[name='q']
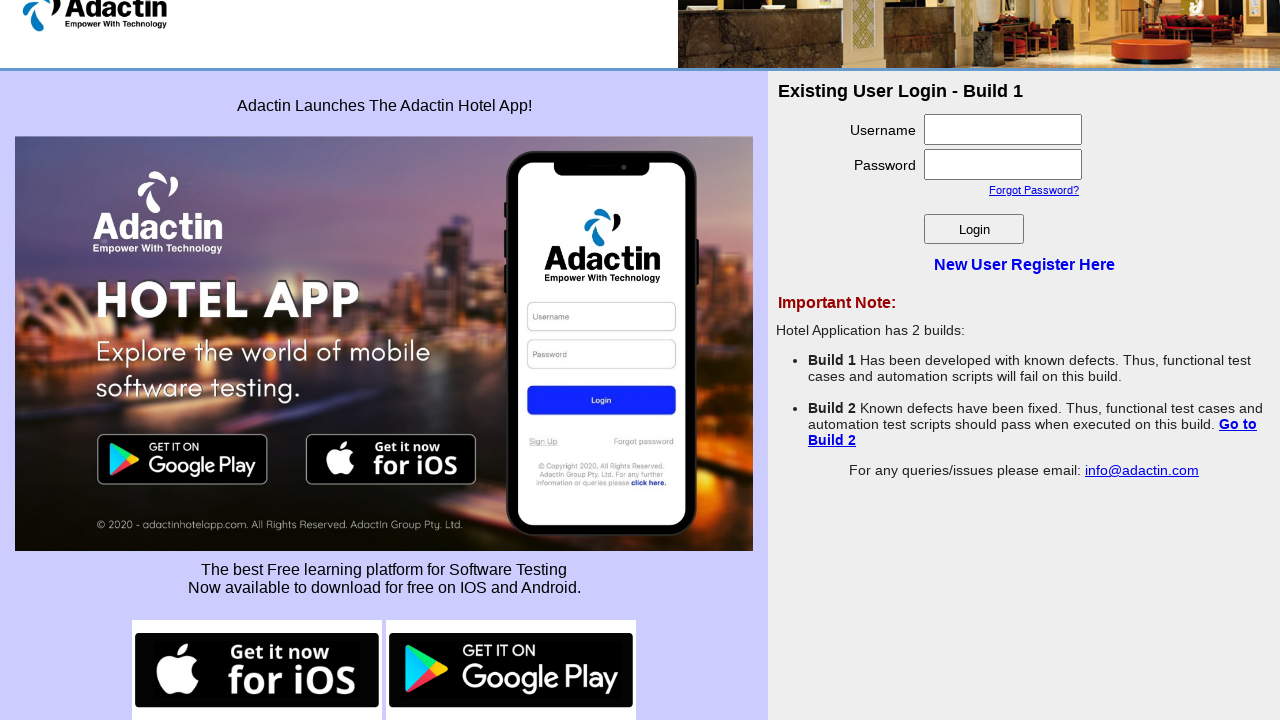

Clicked Search button on Google Play page at (698, 148) on input[value='Search']
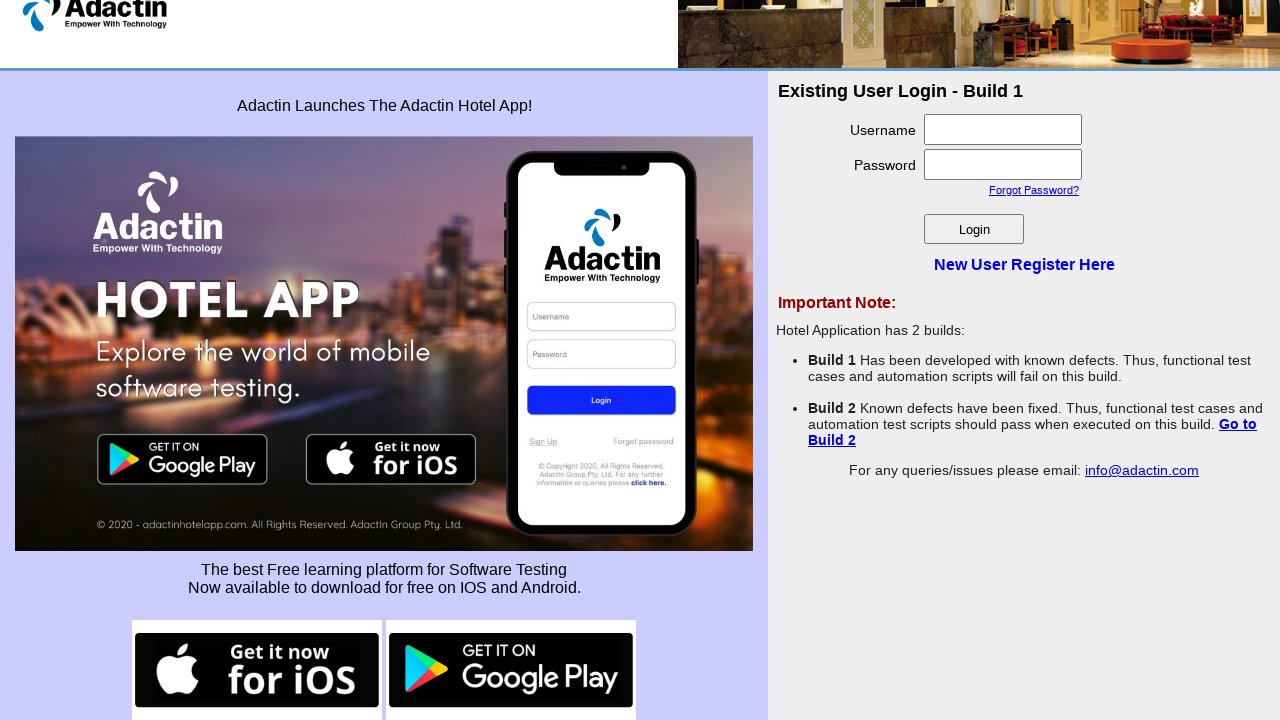

Google Play search results loaded
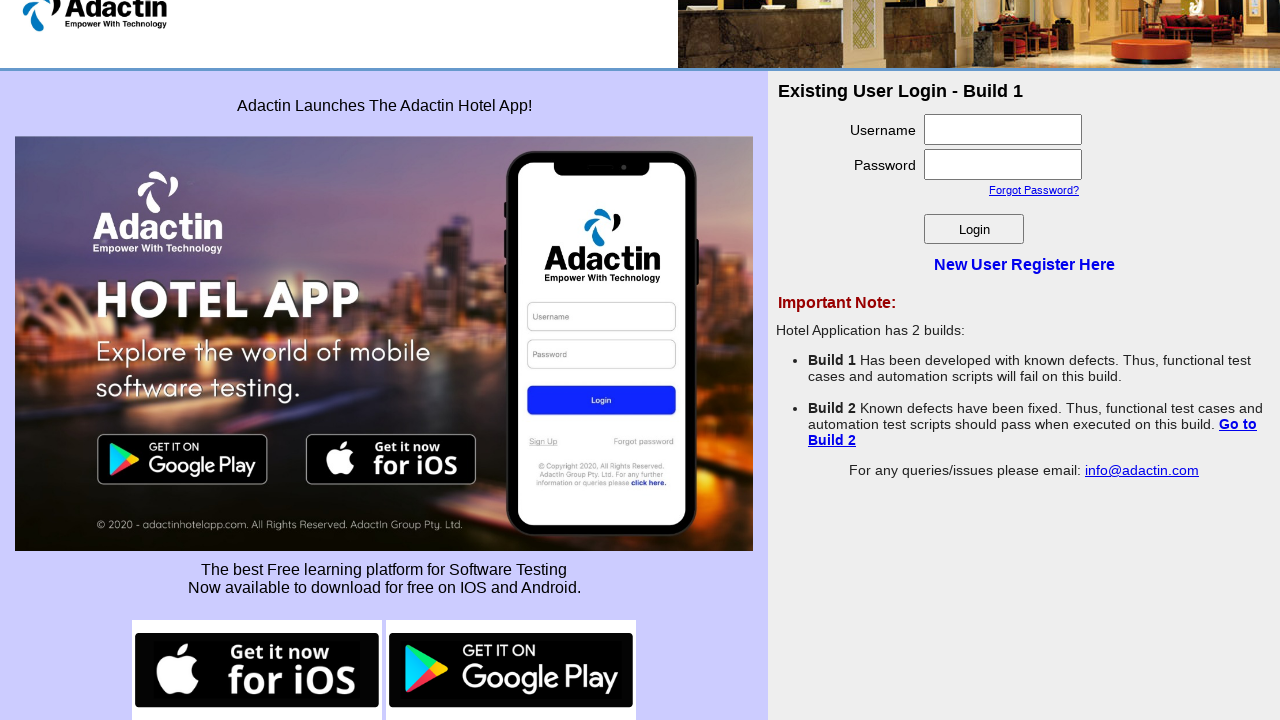

Clicked iOS button on main page to open new window at (257, 670) on img[src*='ios-button']
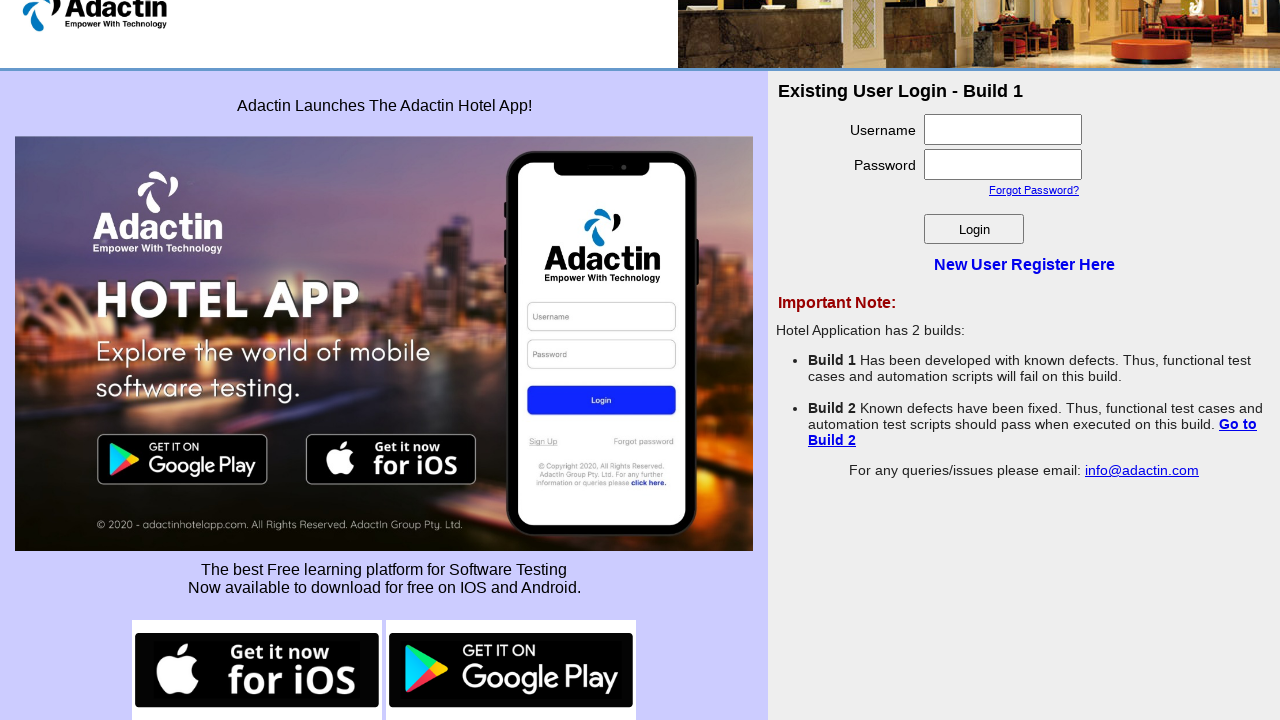

Obtained new iOS TestFlight page from context
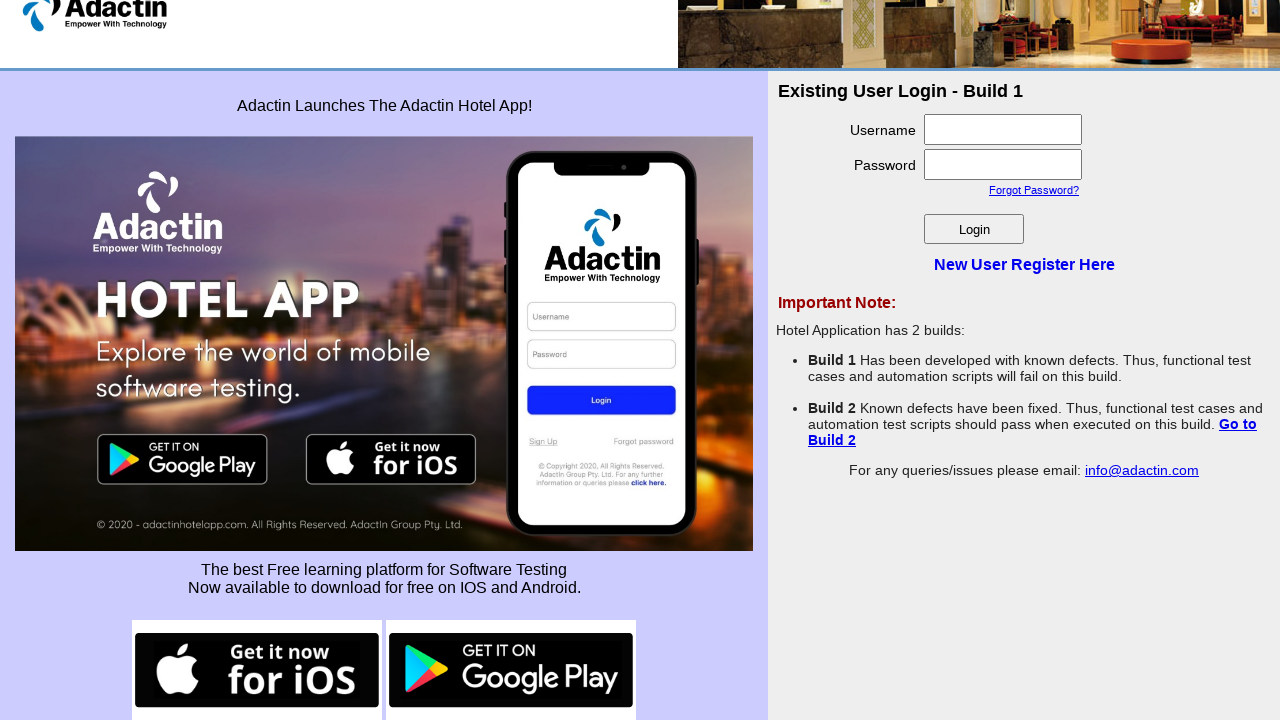

iOS TestFlight page loaded
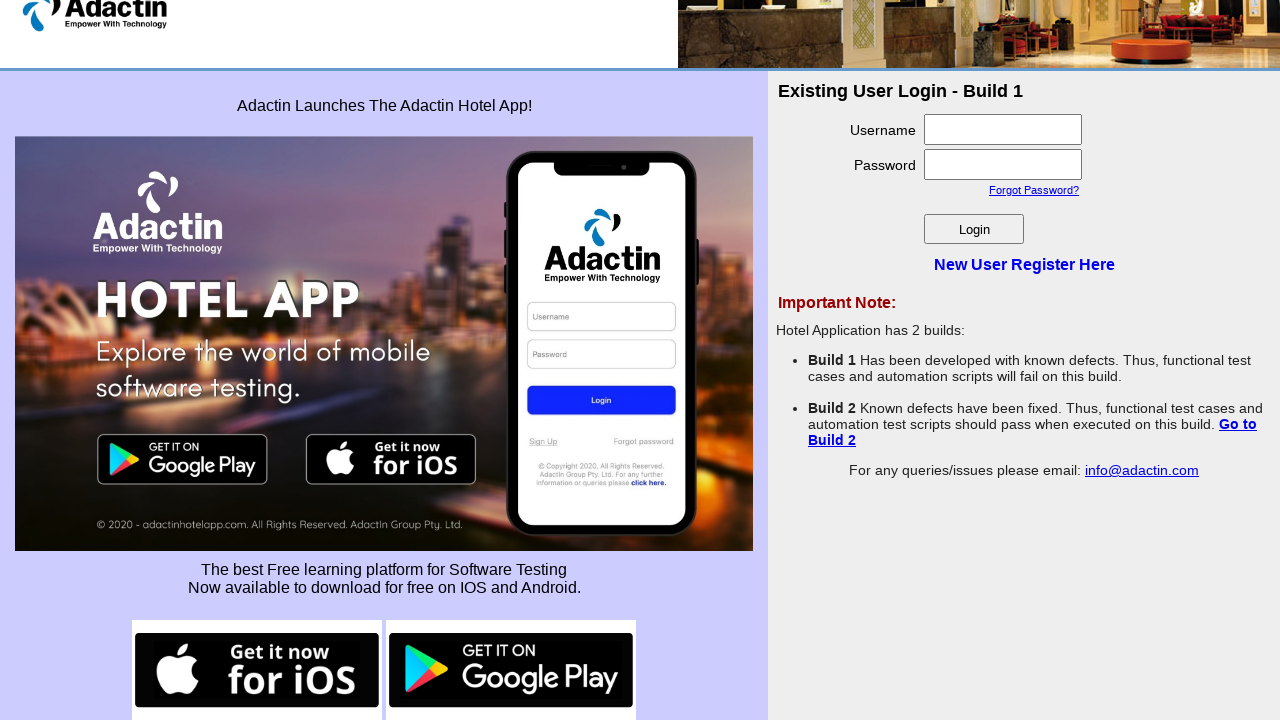

Clicked Terms of Service link on iOS TestFlight page at (894, 676) on a:text('Terms of Service')
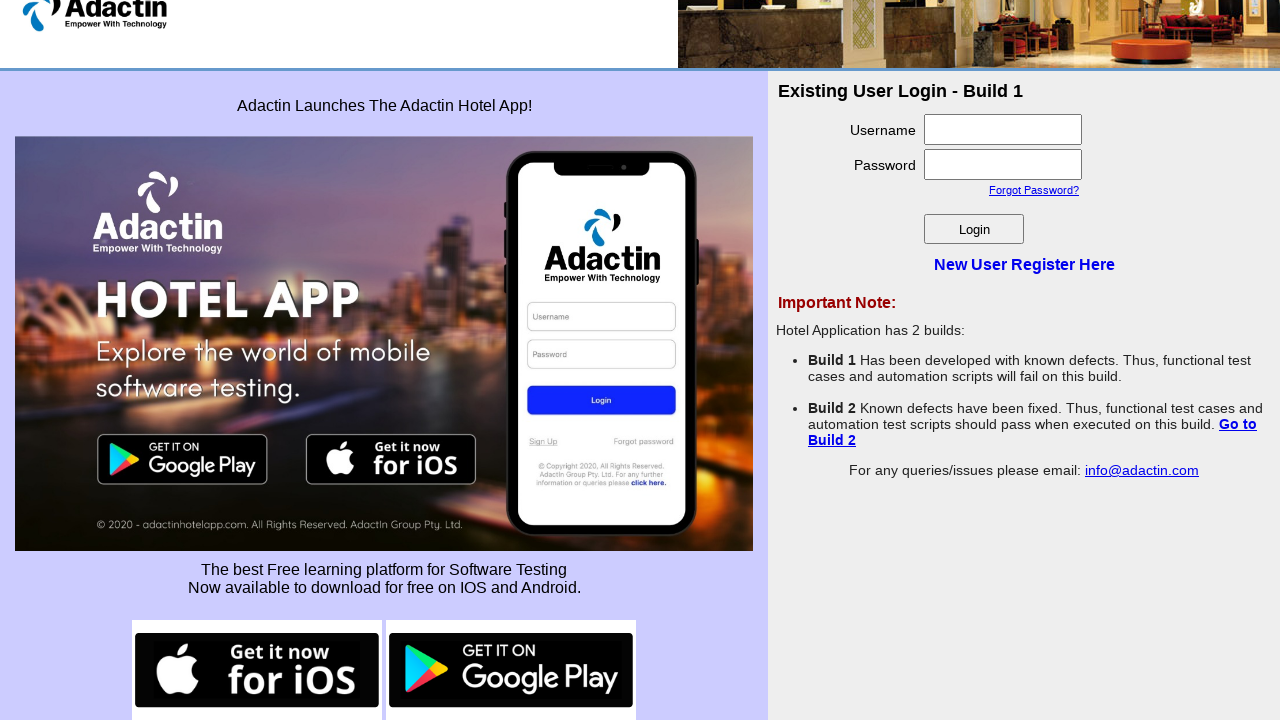

Obtained new legal page from context
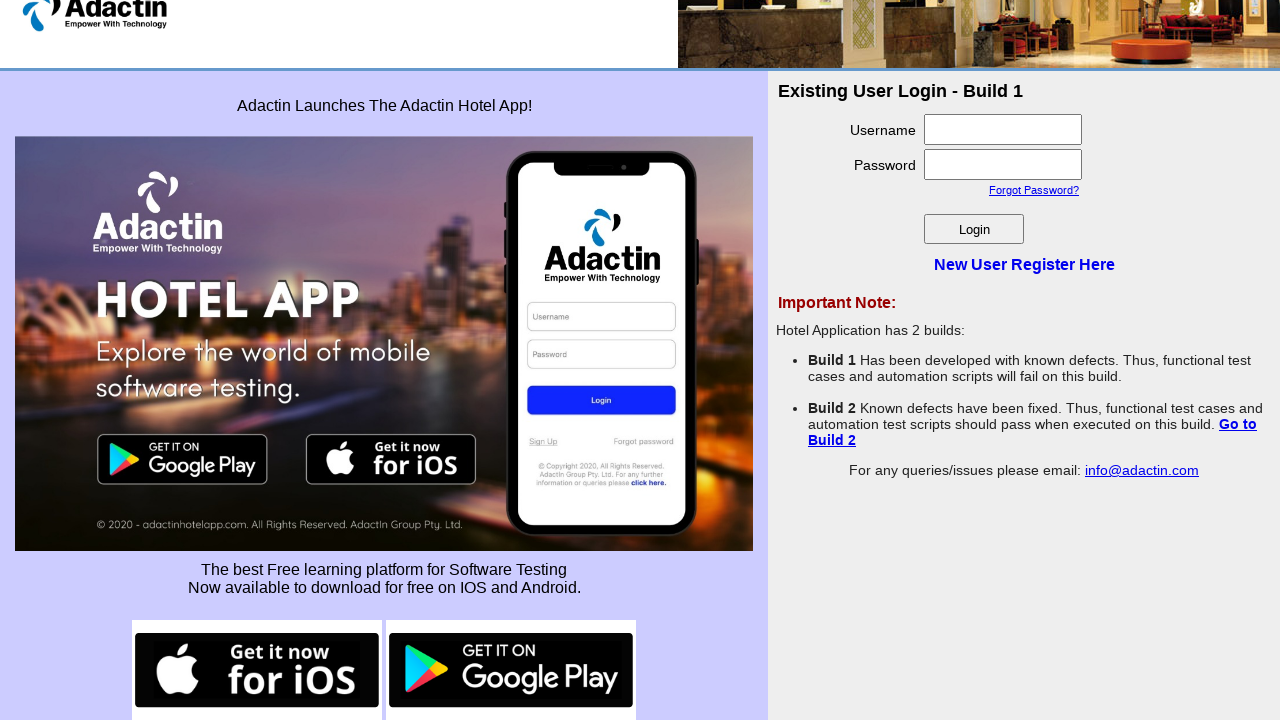

Legal page loaded
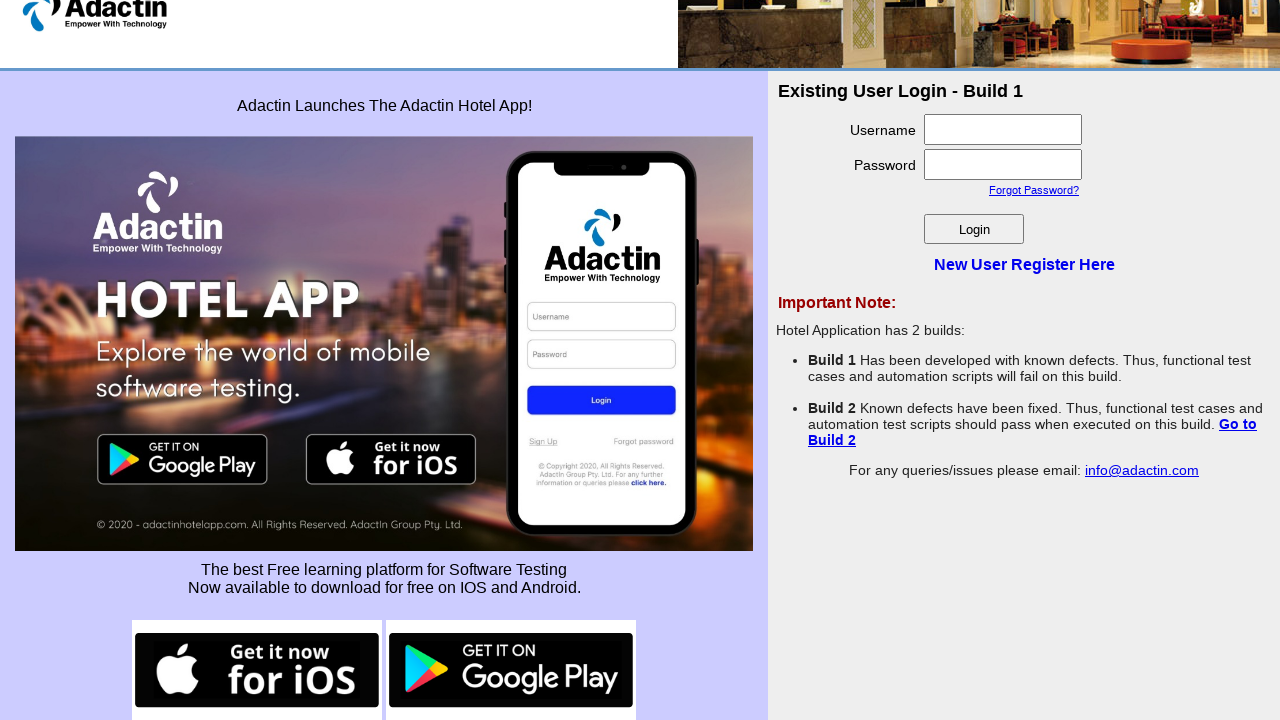

Clicked 'Choose your country/region' link on legal page at (758, 126) on a:text('Choose your country/region')
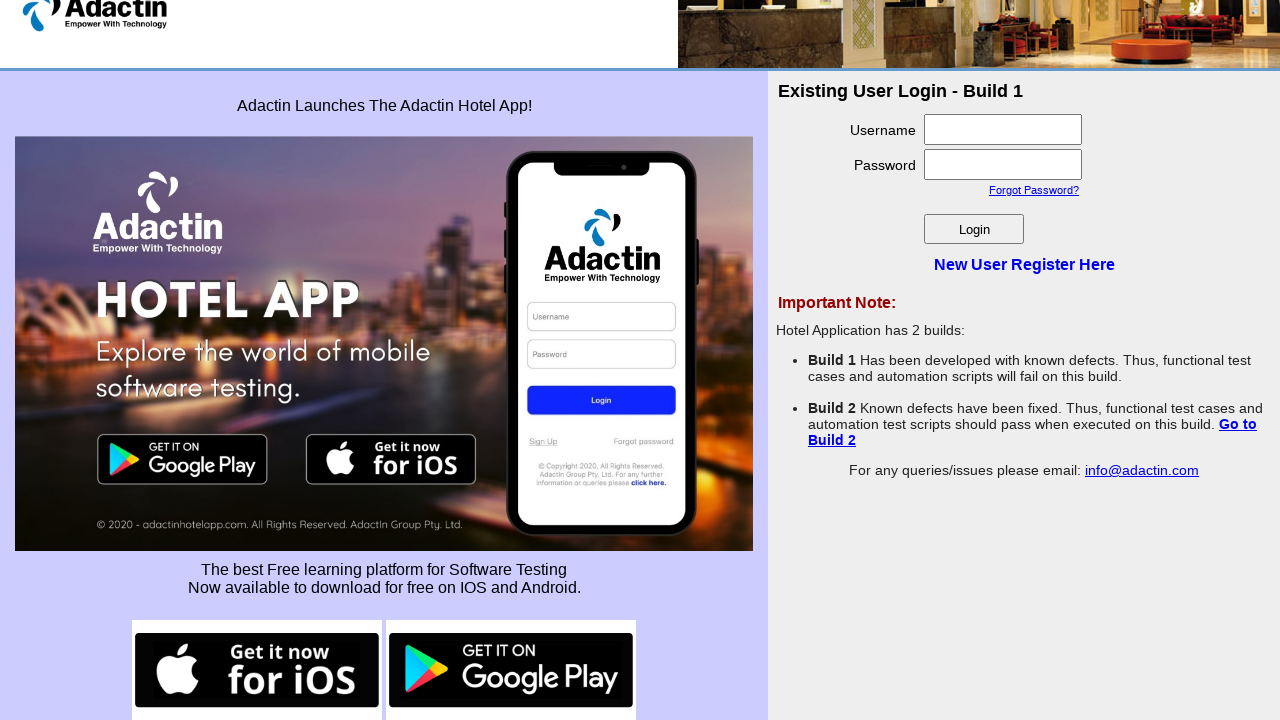

Country/region selection page loaded
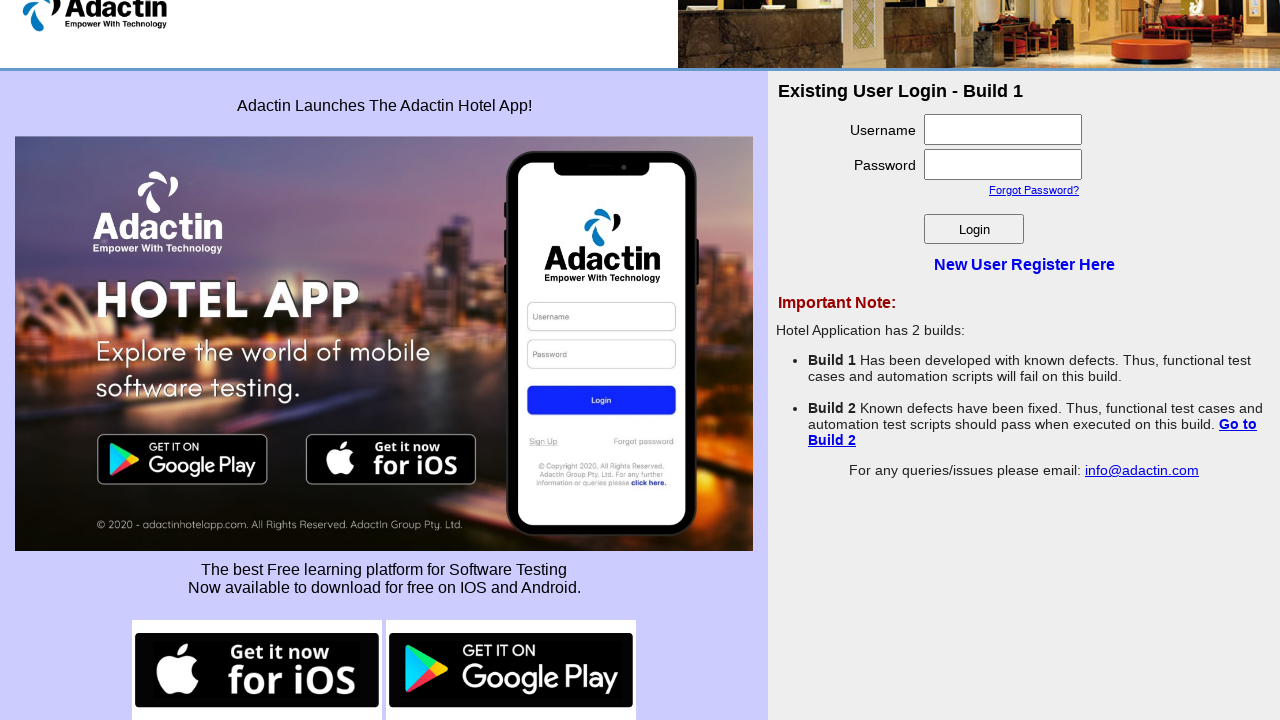

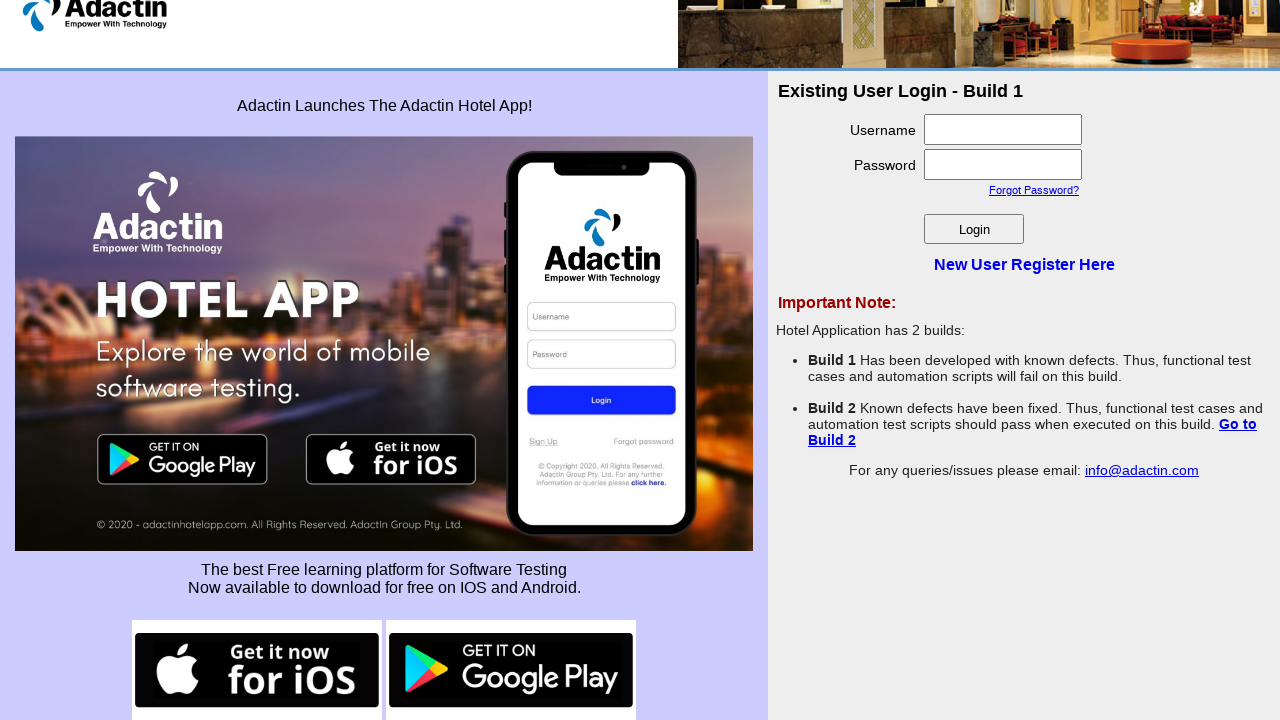